Solves a math problem by reading two numbers from the page, calculating their sum, and selecting the answer from a dropdown menu

Starting URL: http://suninjuly.github.io/selects1.html

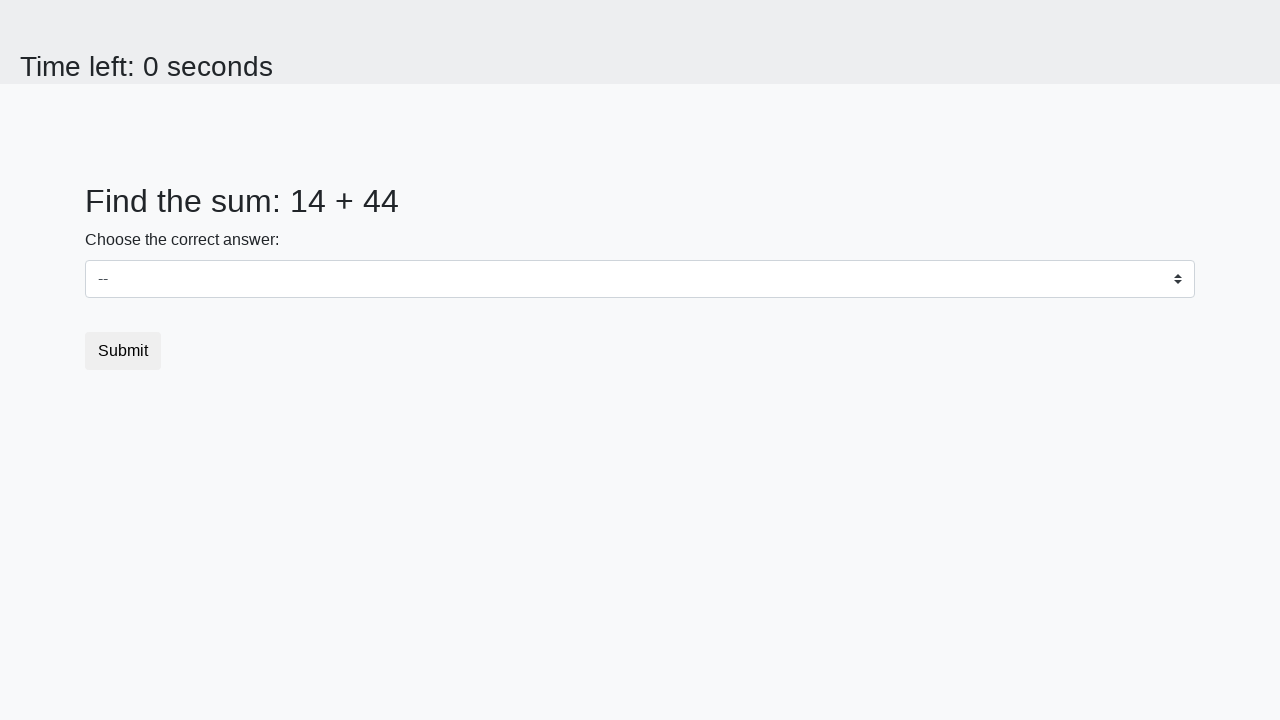

Read first number from page element #num1
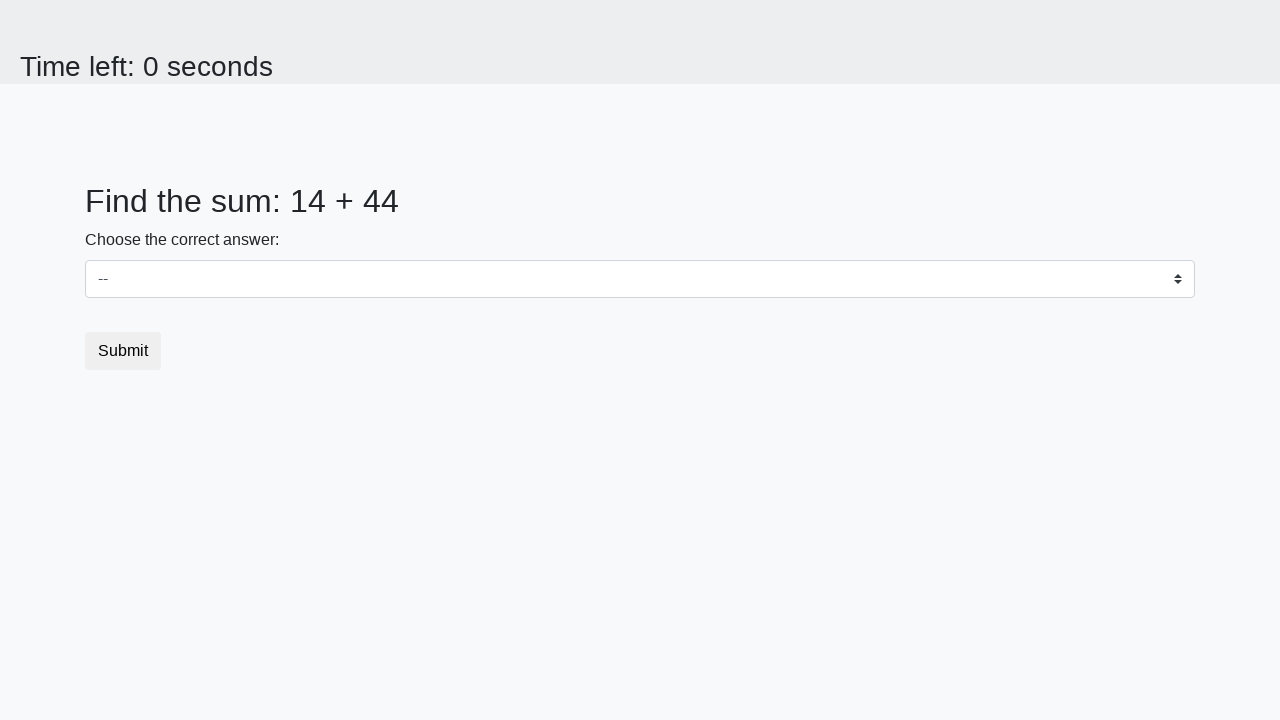

Read second number from page element #num2
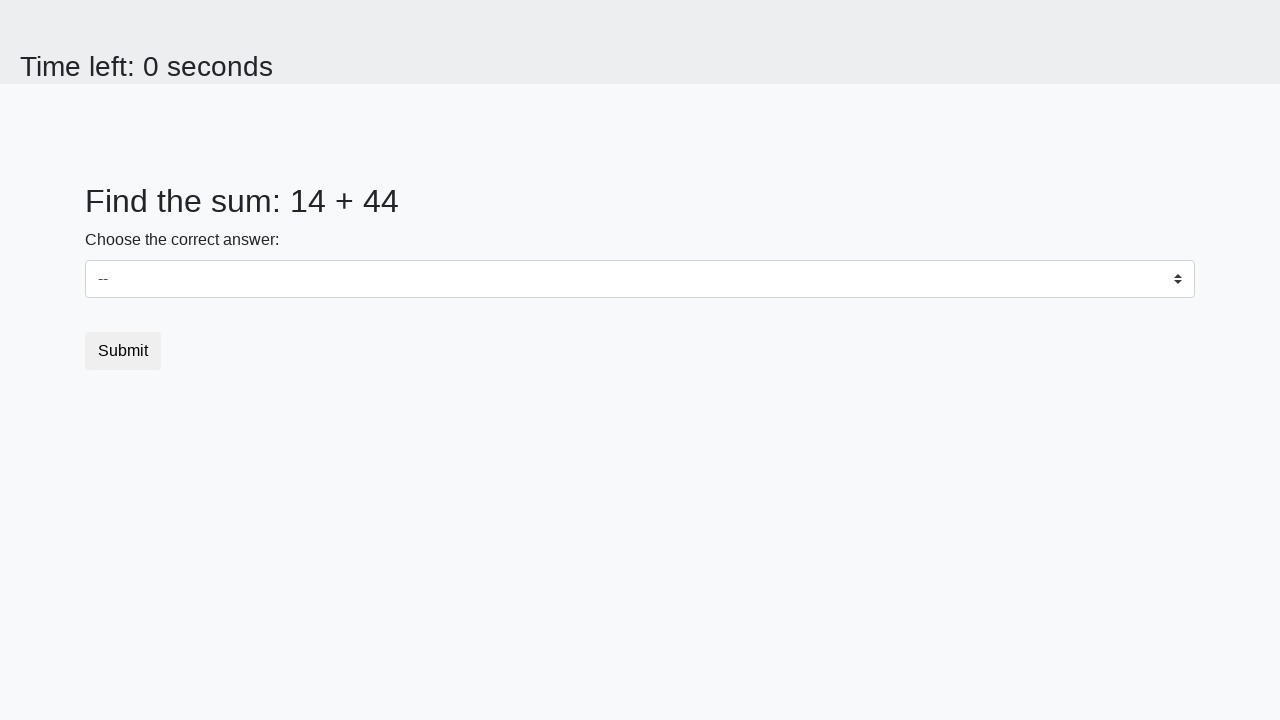

Calculated sum: 14 + 44 = 58
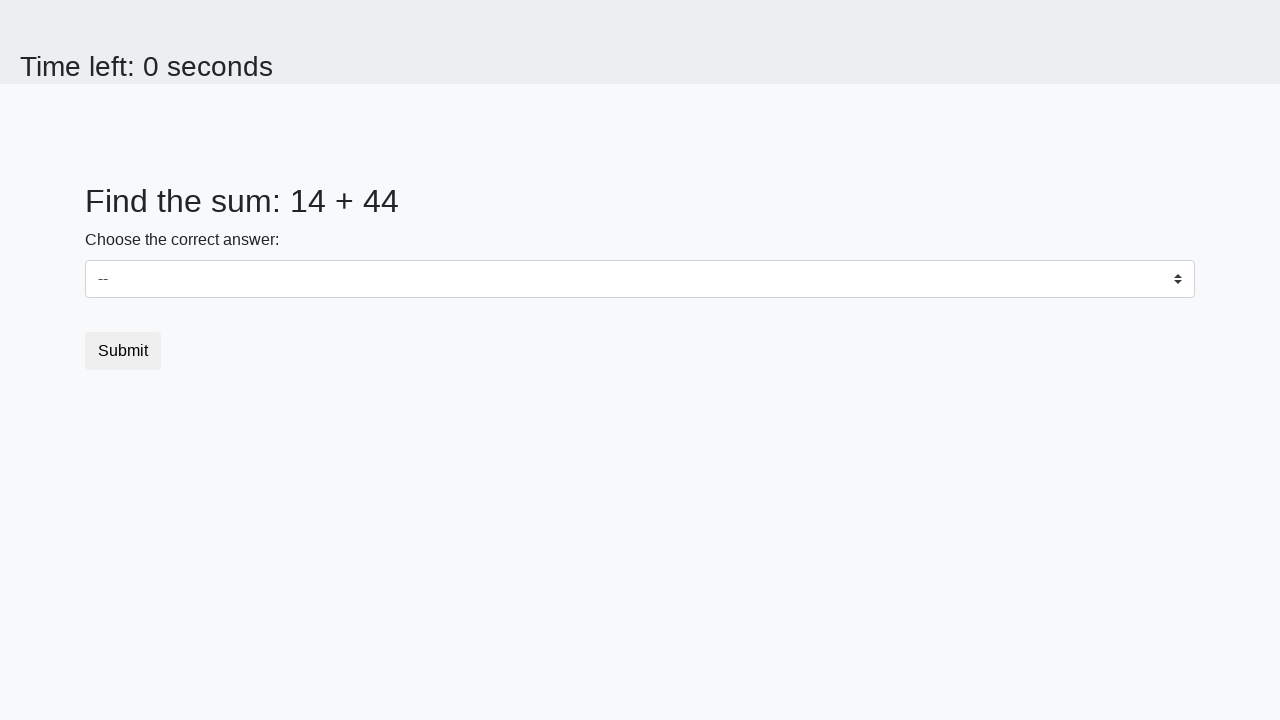

Selected answer '58' from dropdown menu on select
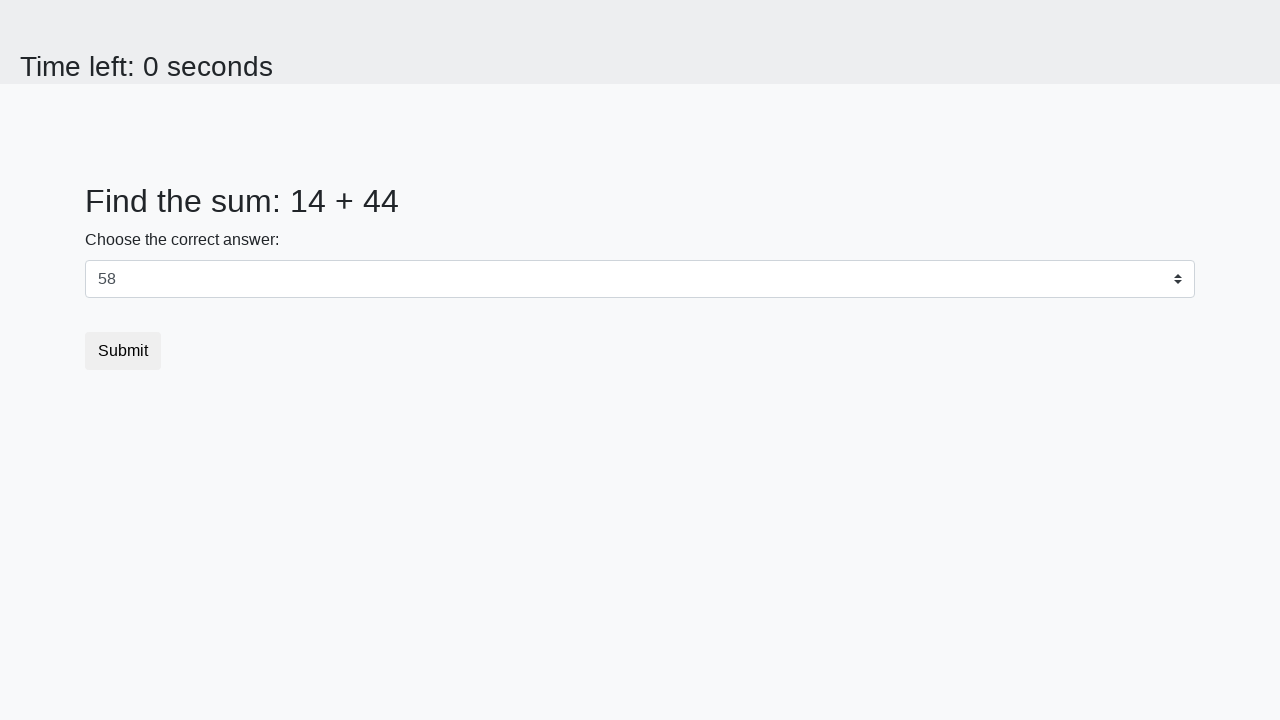

Clicked submit button to submit the form at (123, 351) on [type="submit"]
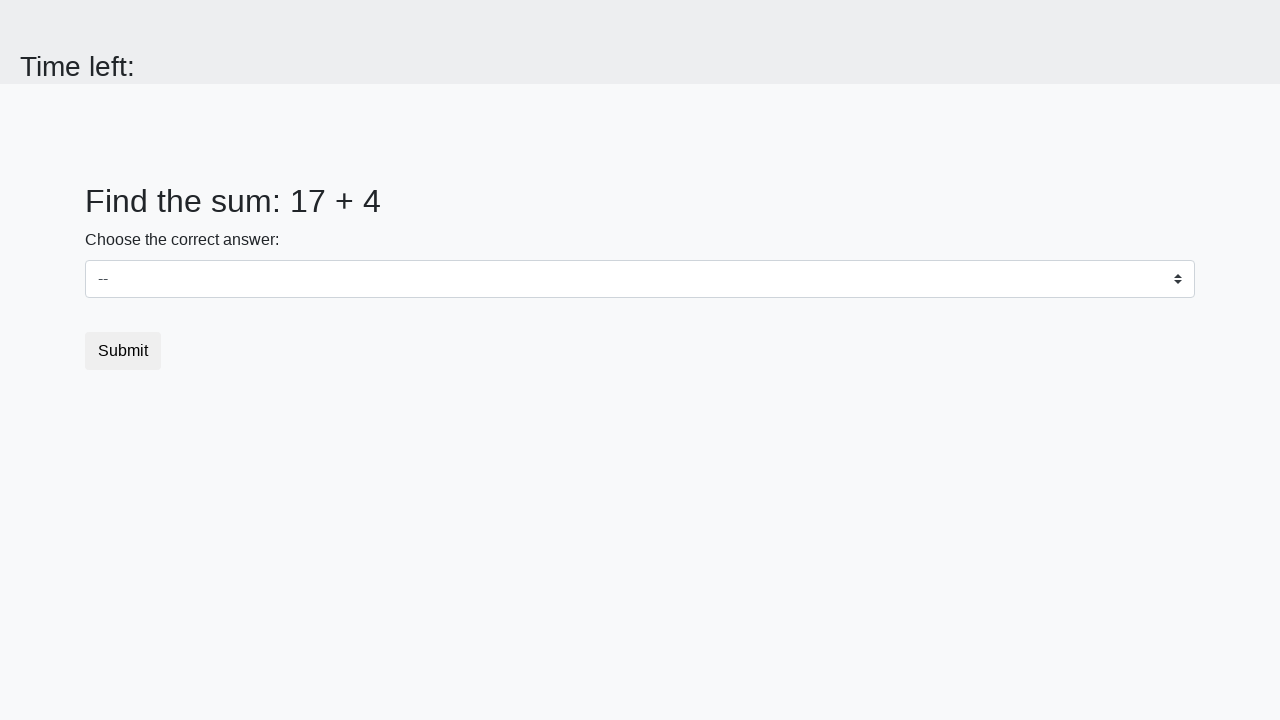

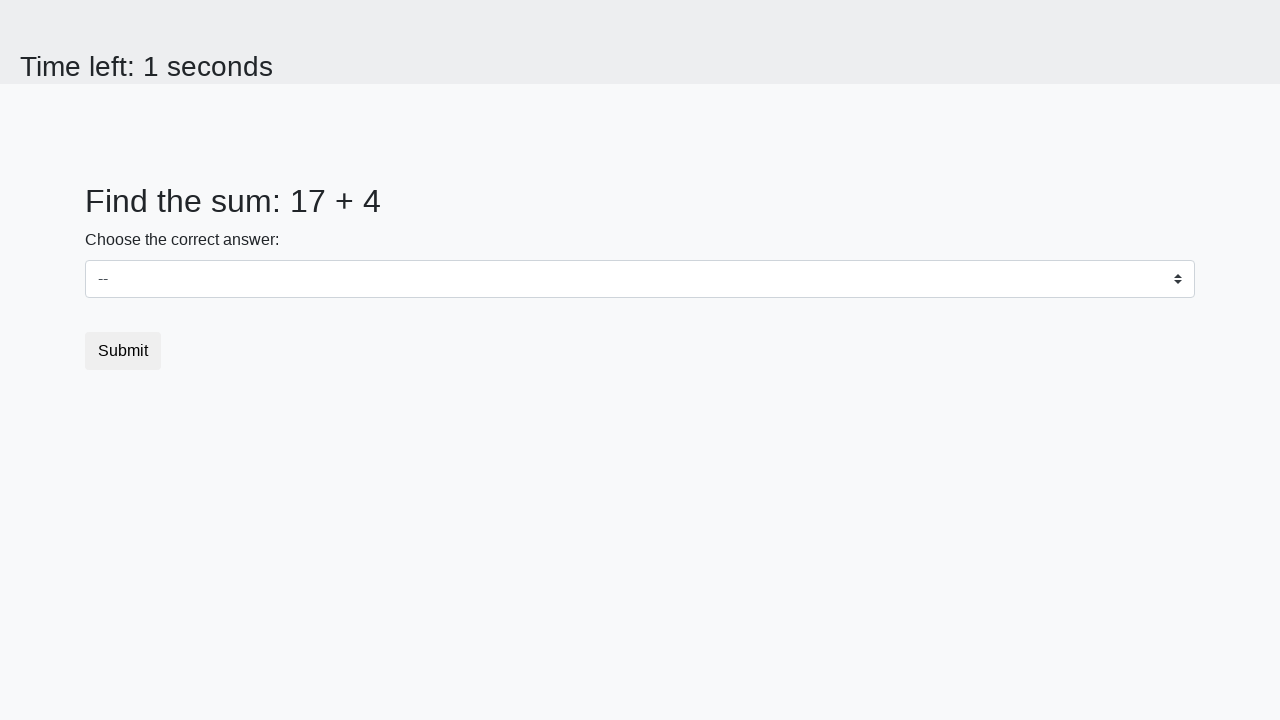